Navigates to Freshworks website and retrieves the text content of the first h2 element on the page

Starting URL: https://www.freshworks.com/

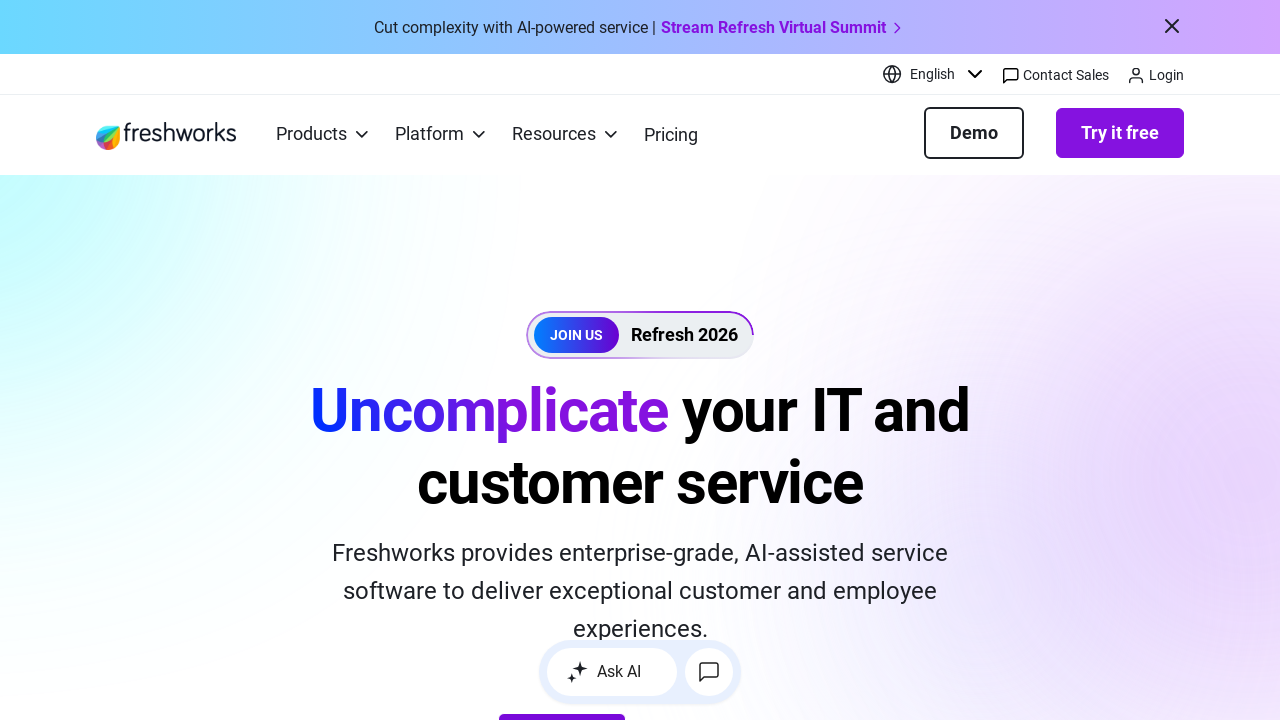

Navigated to Freshworks website
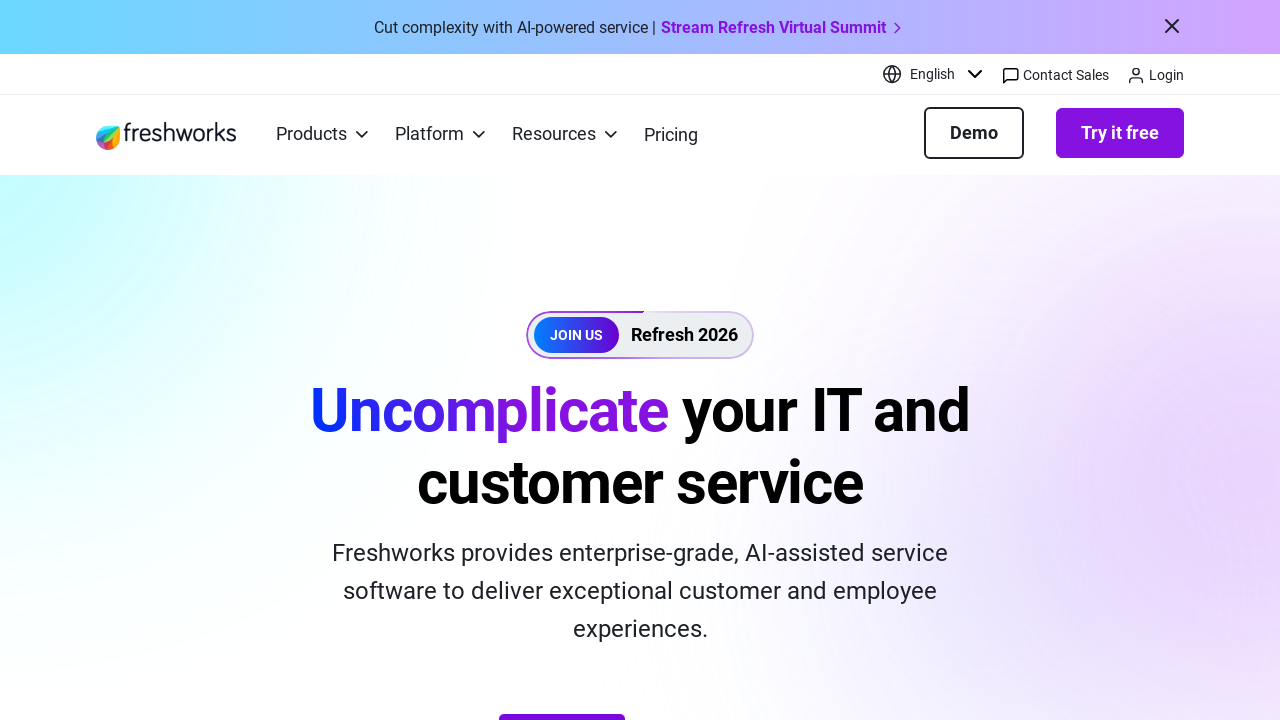

Retrieved text content of the first h2 element
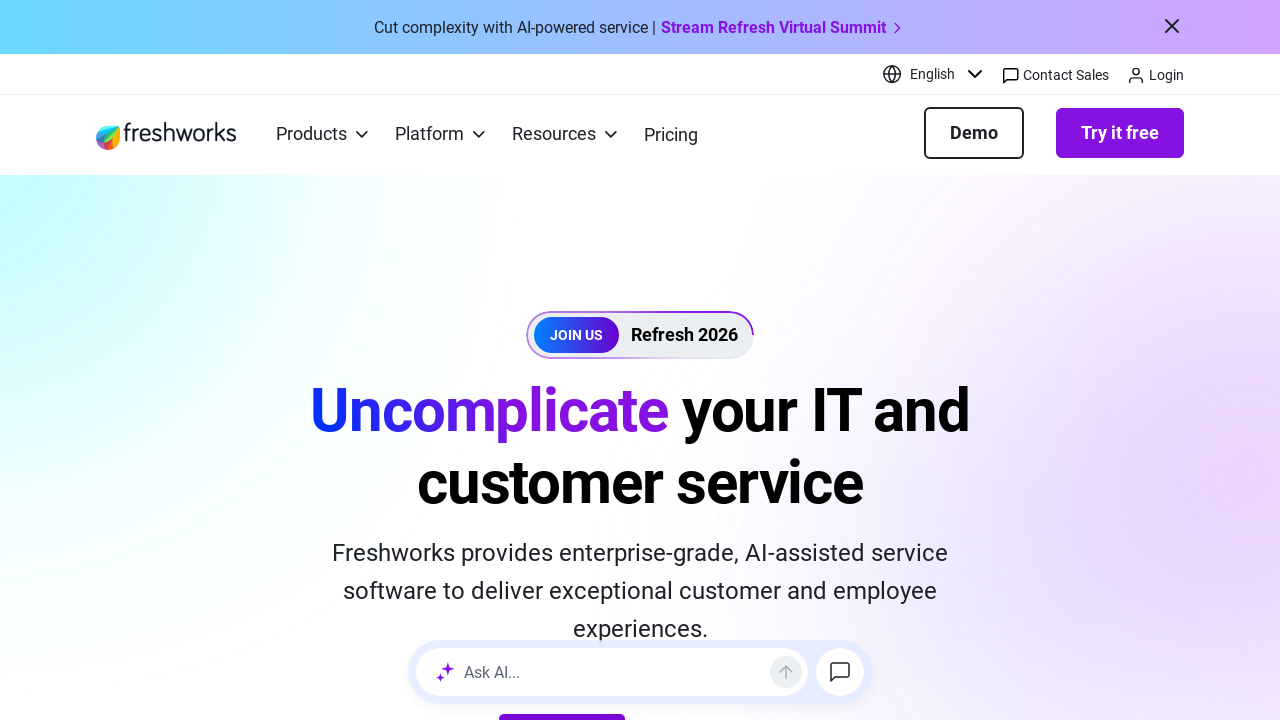

Printed H2 text: Powerful solutions to unlock loyalty, efficiency, and growth 
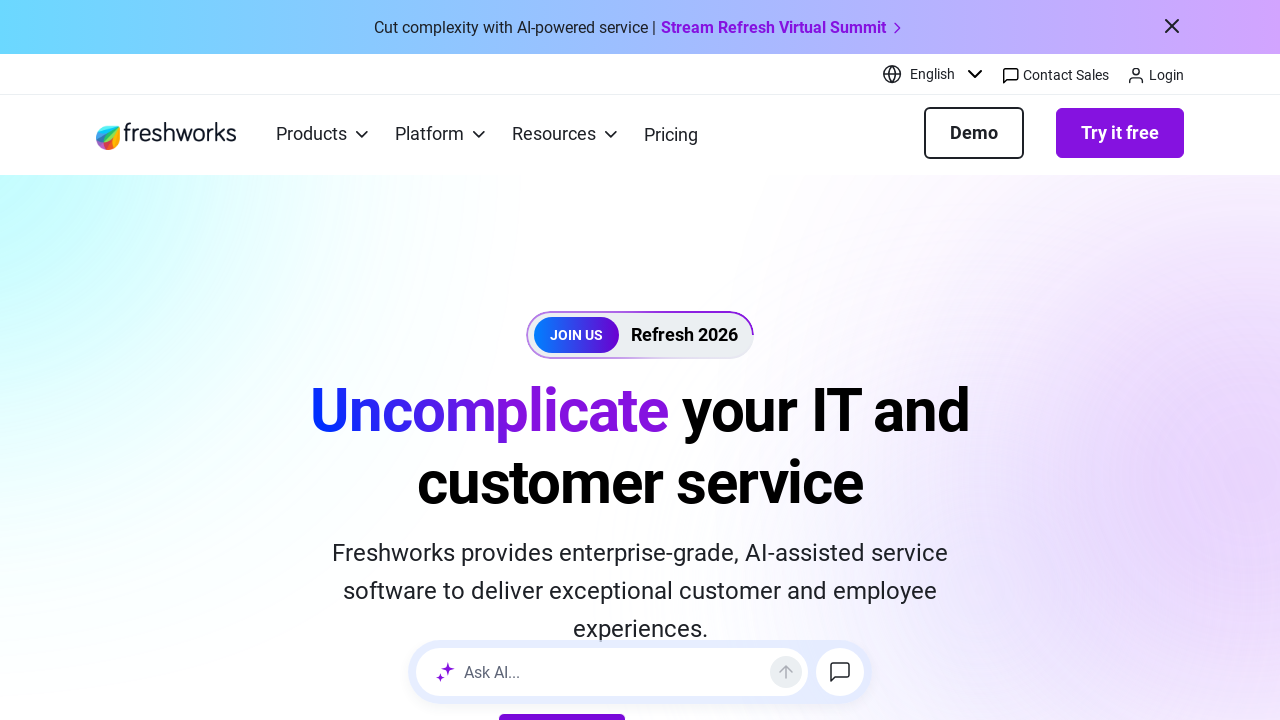

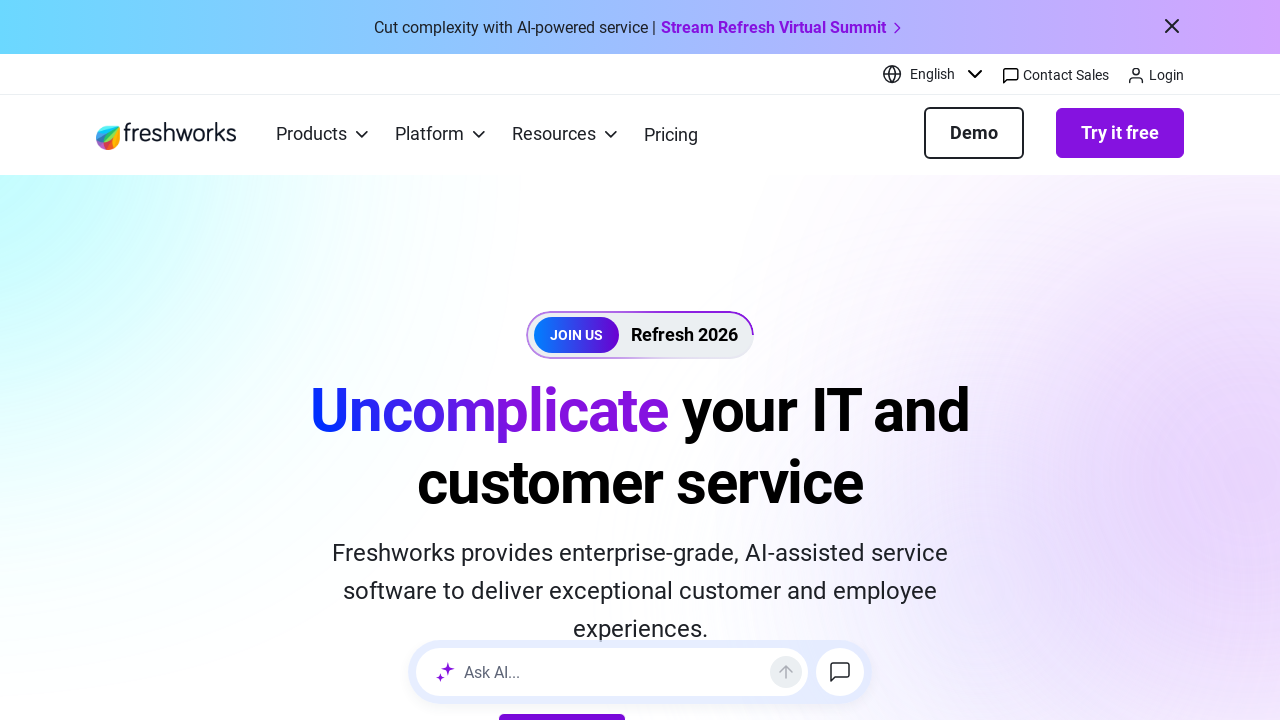